Tests iframe handling by scrolling to an iframe, switching into it, and clicking a link inside

Starting URL: https://rahulshettyacademy.com/AutomationPractice/

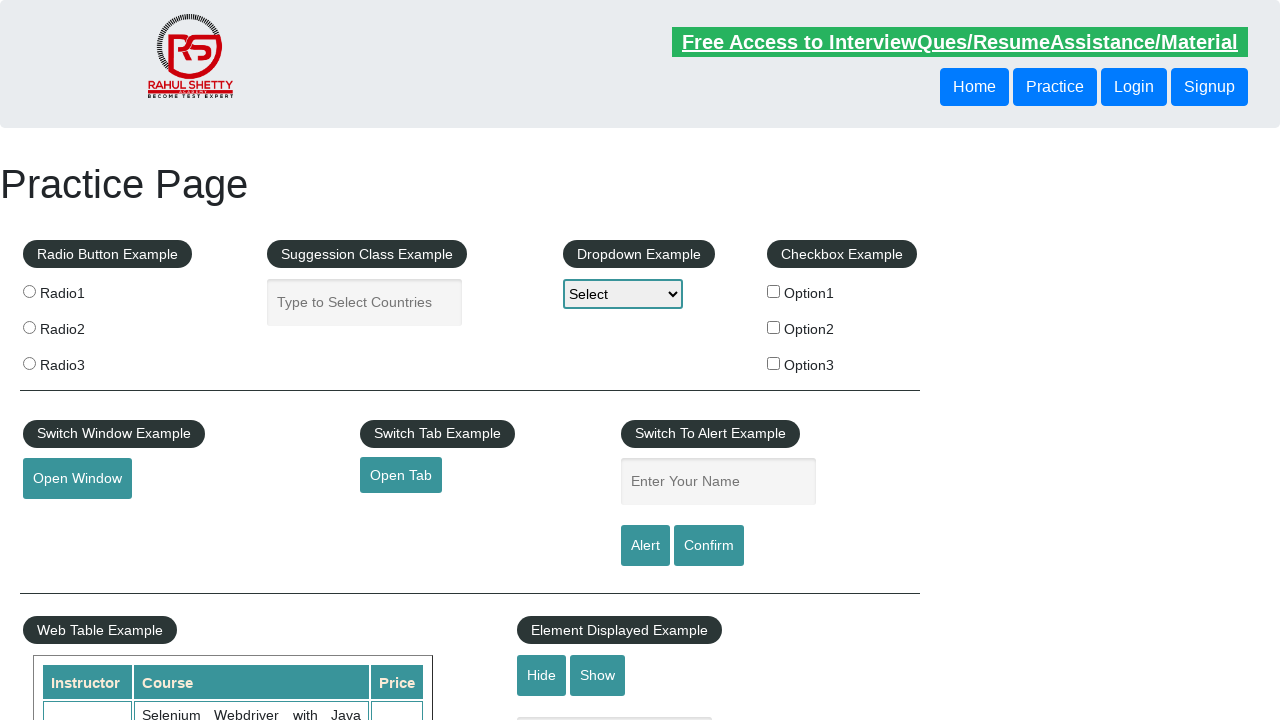

Scrolled to iframe element with id 'courses-iframe'
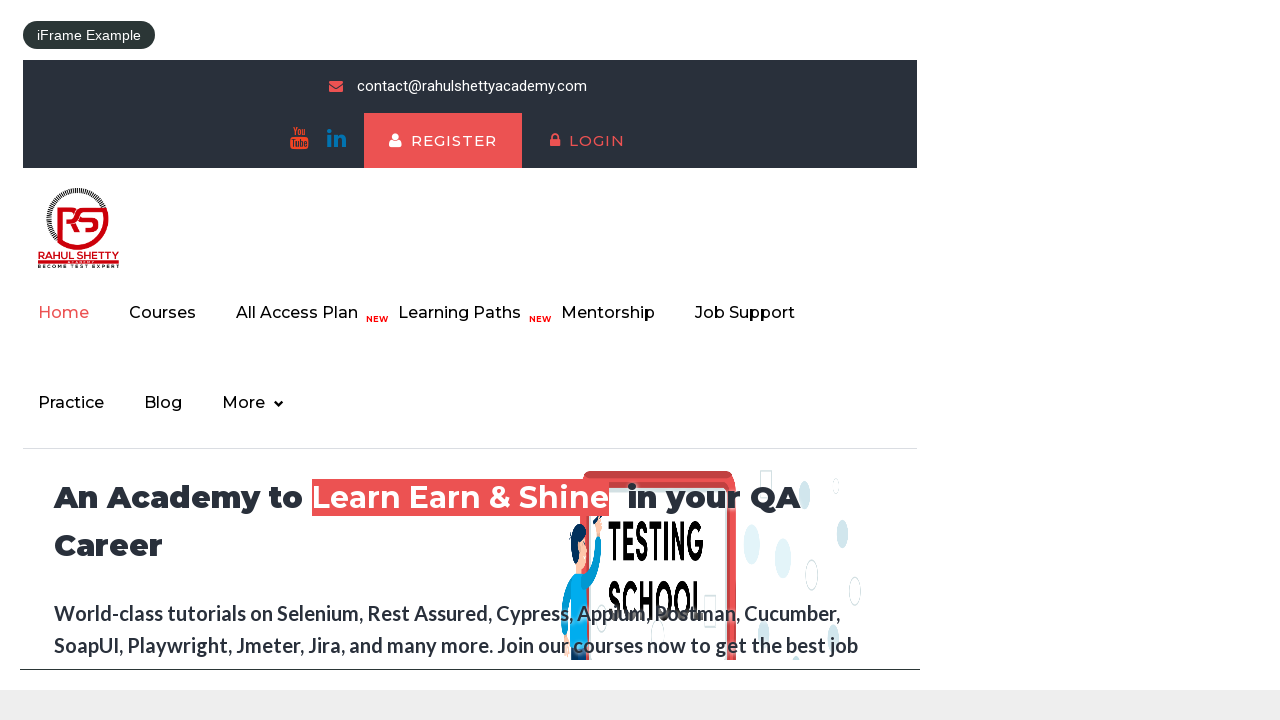

Located iframe with id 'courses-iframe'
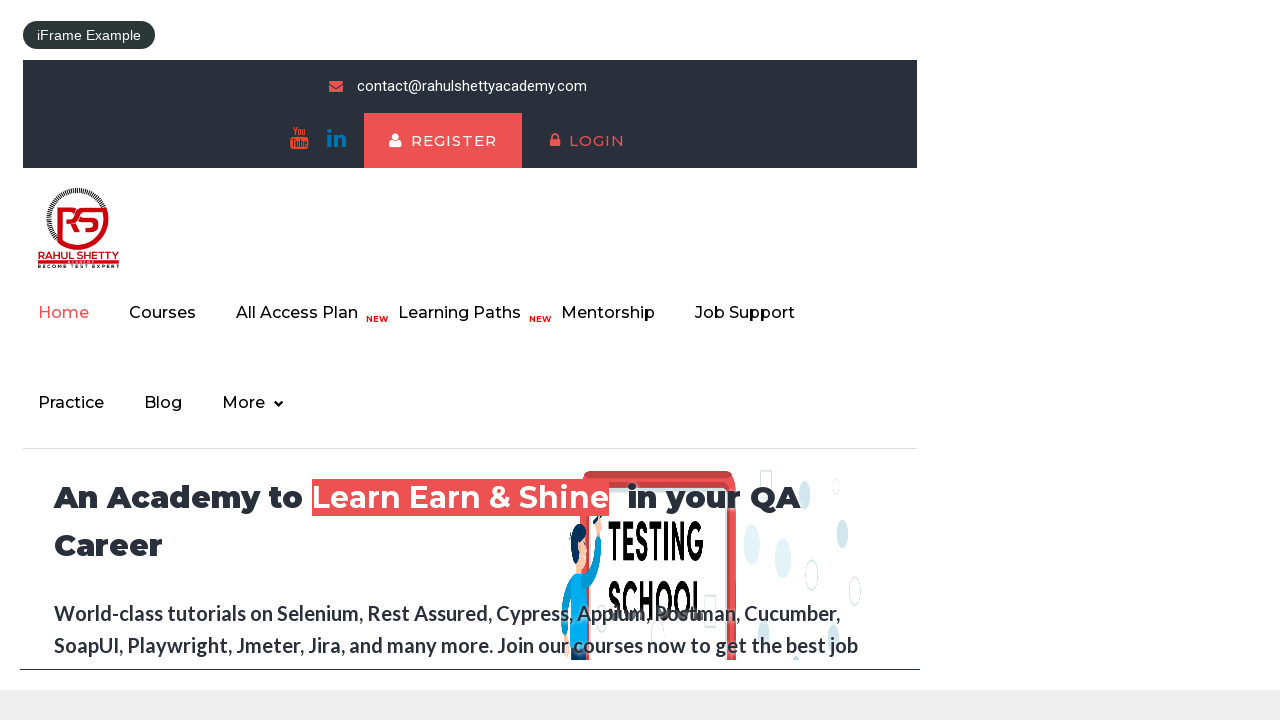

Clicked 'All Access' link inside the iframe at (307, 313) on #courses-iframe >> internal:control=enter-frame >> internal:text="All Access"i >
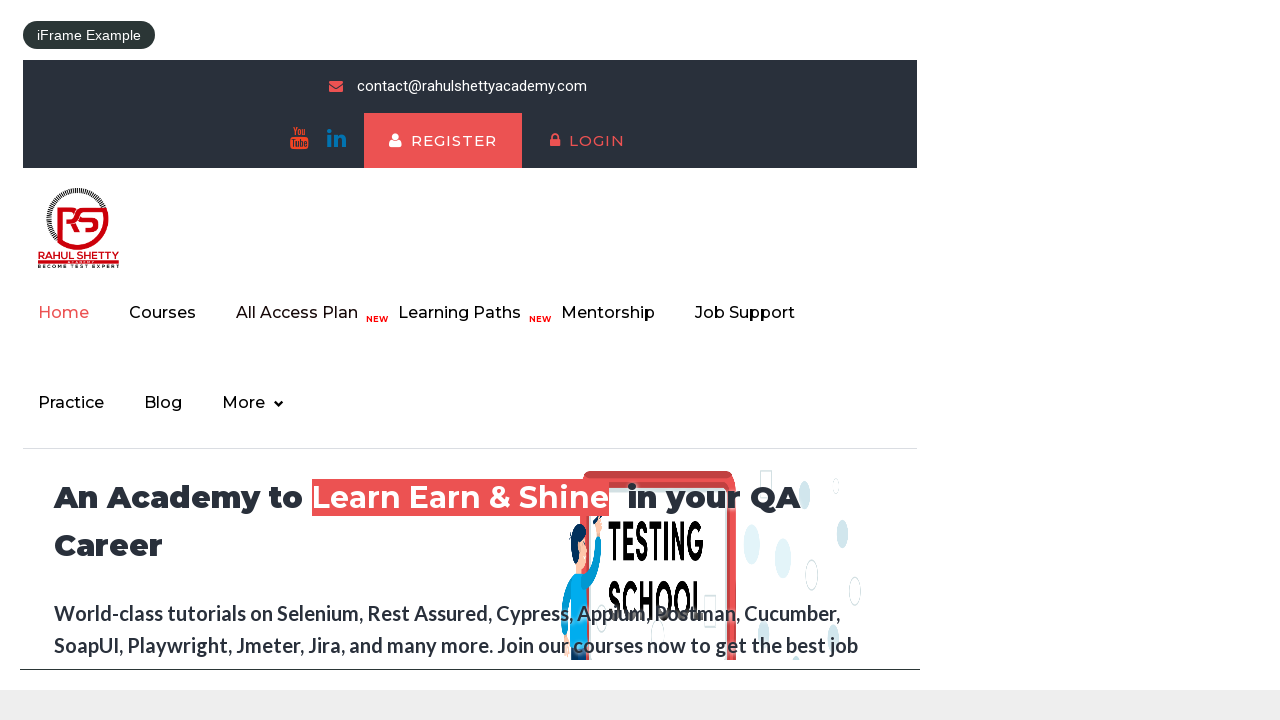

Waited 2 seconds for navigation/content to load
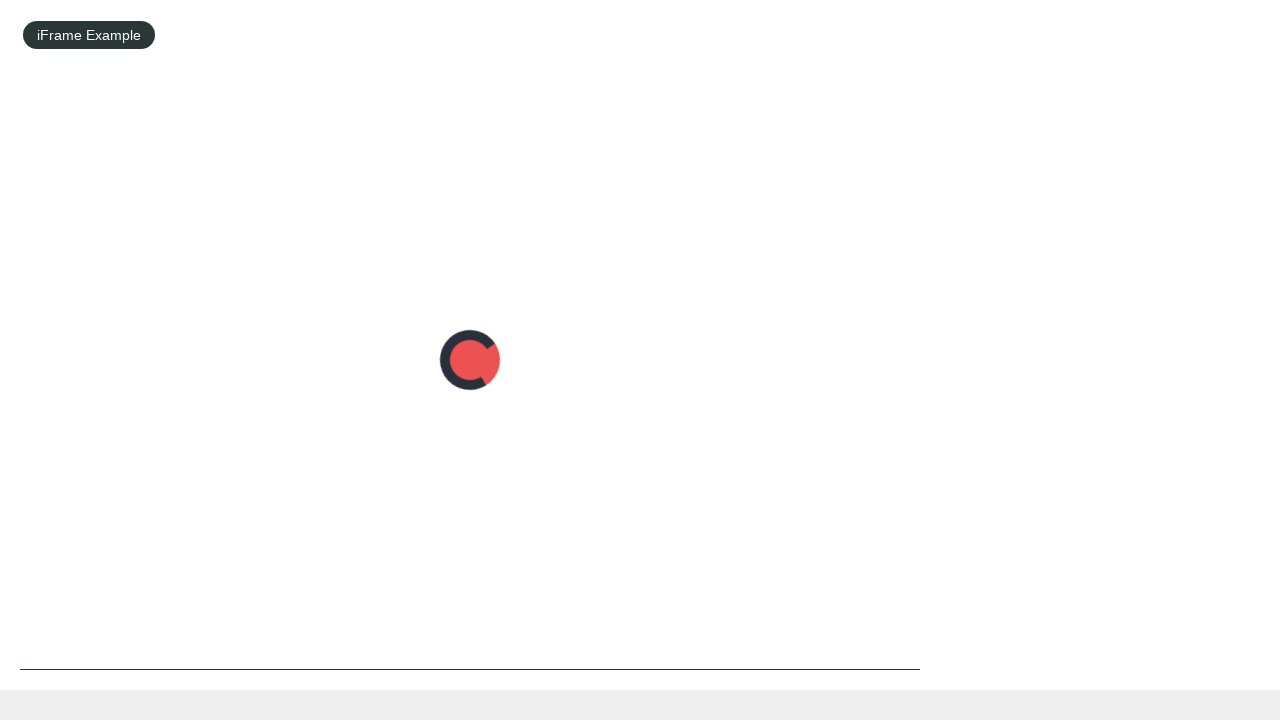

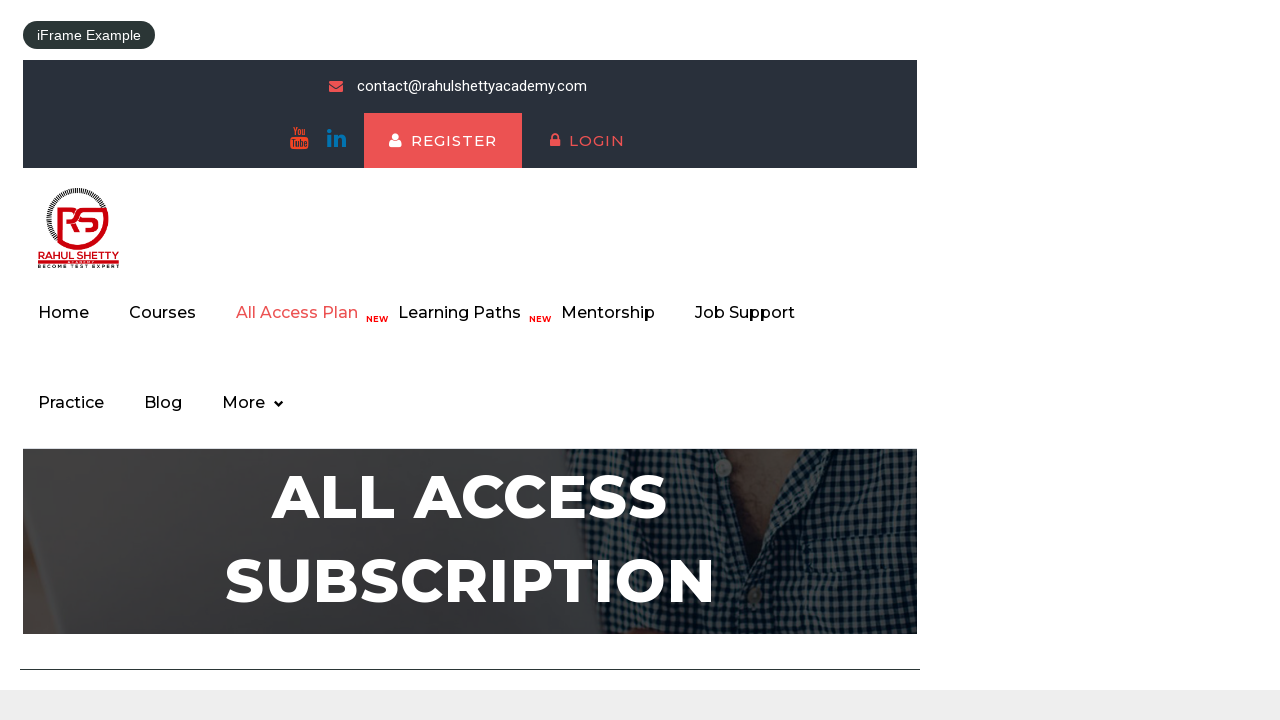